Tests that whitespace is trimmed from edited todo text

Starting URL: https://demo.playwright.dev/todomvc

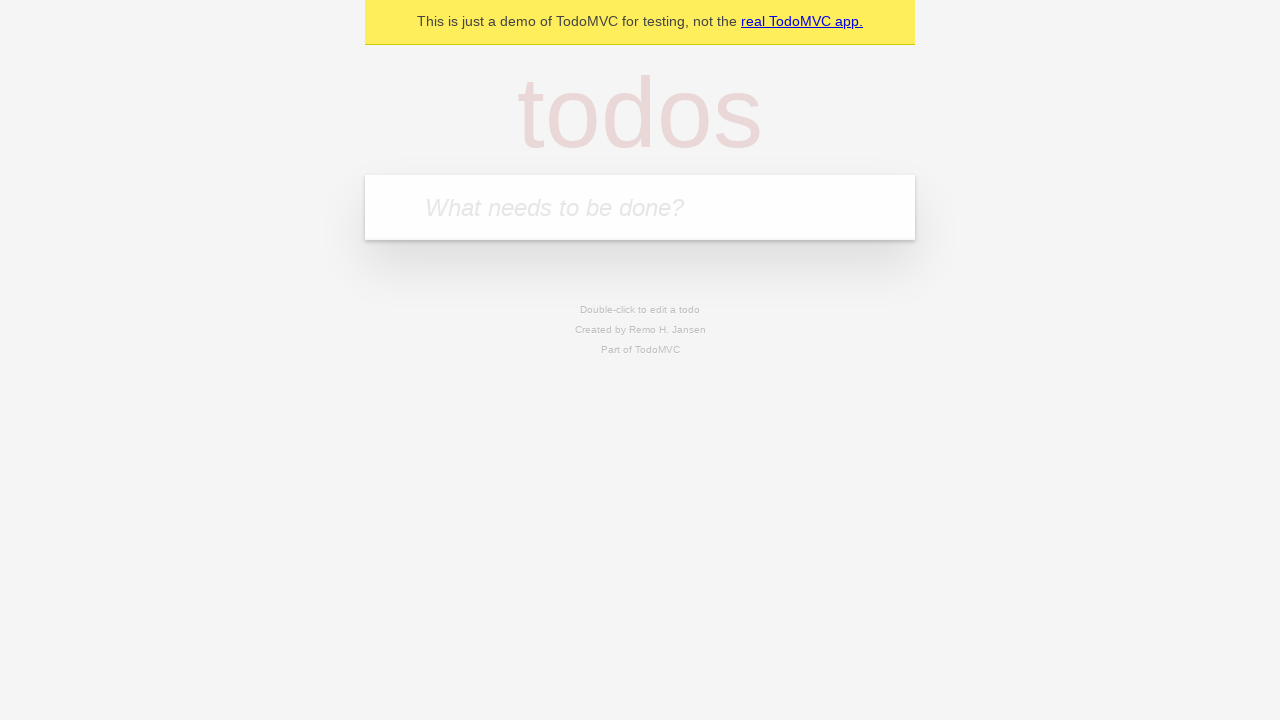

Filled input field with 'buy some cheese' on internal:attr=[placeholder="What needs to be done?"i]
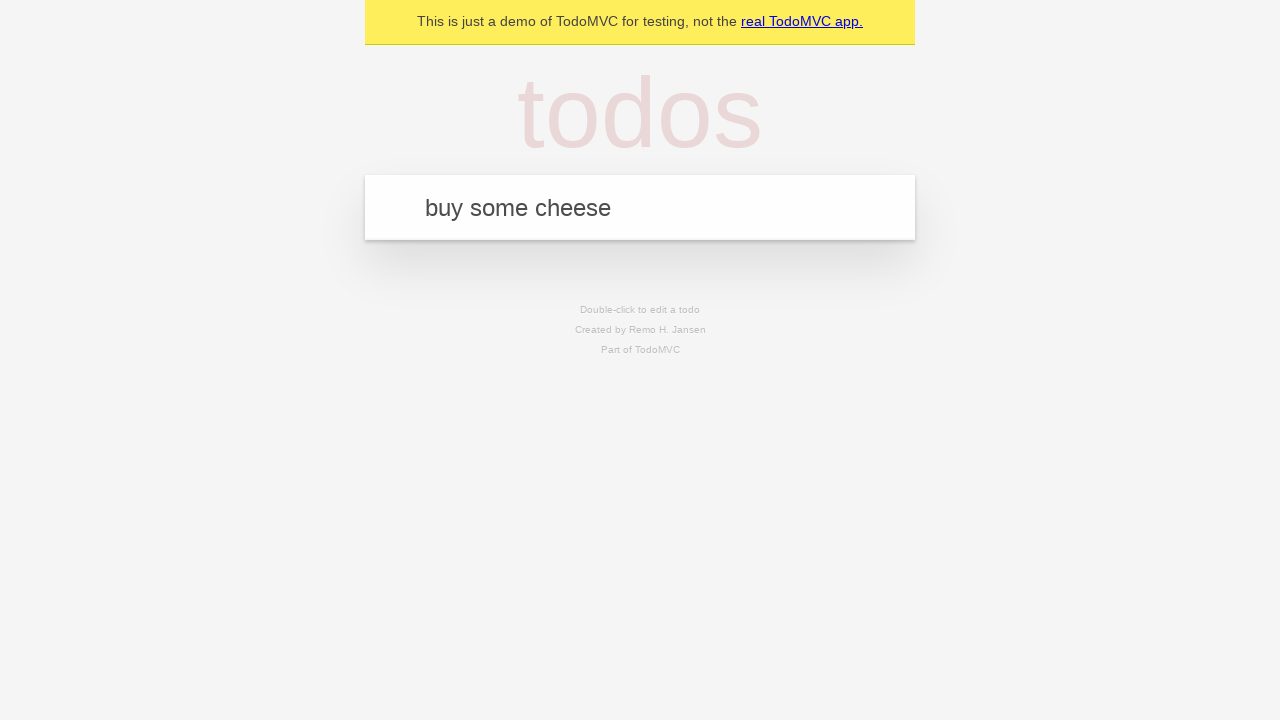

Pressed Enter to create first todo on internal:attr=[placeholder="What needs to be done?"i]
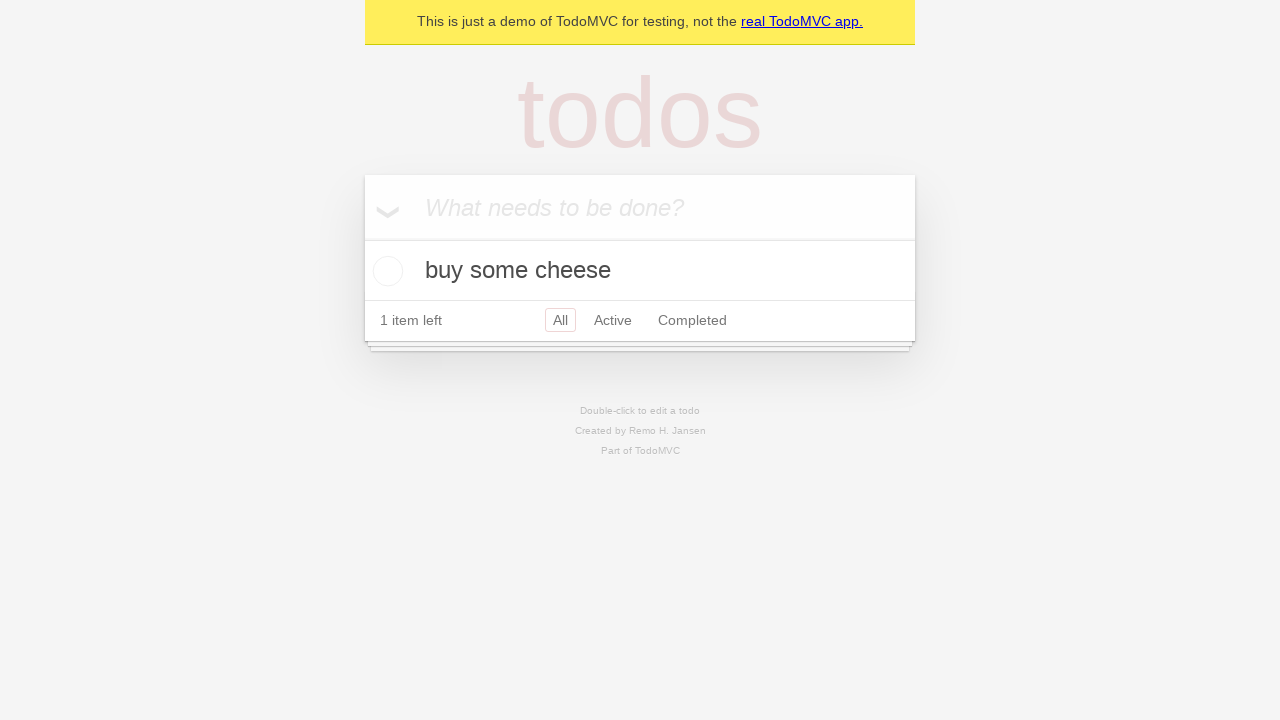

Filled input field with 'feed the cat' on internal:attr=[placeholder="What needs to be done?"i]
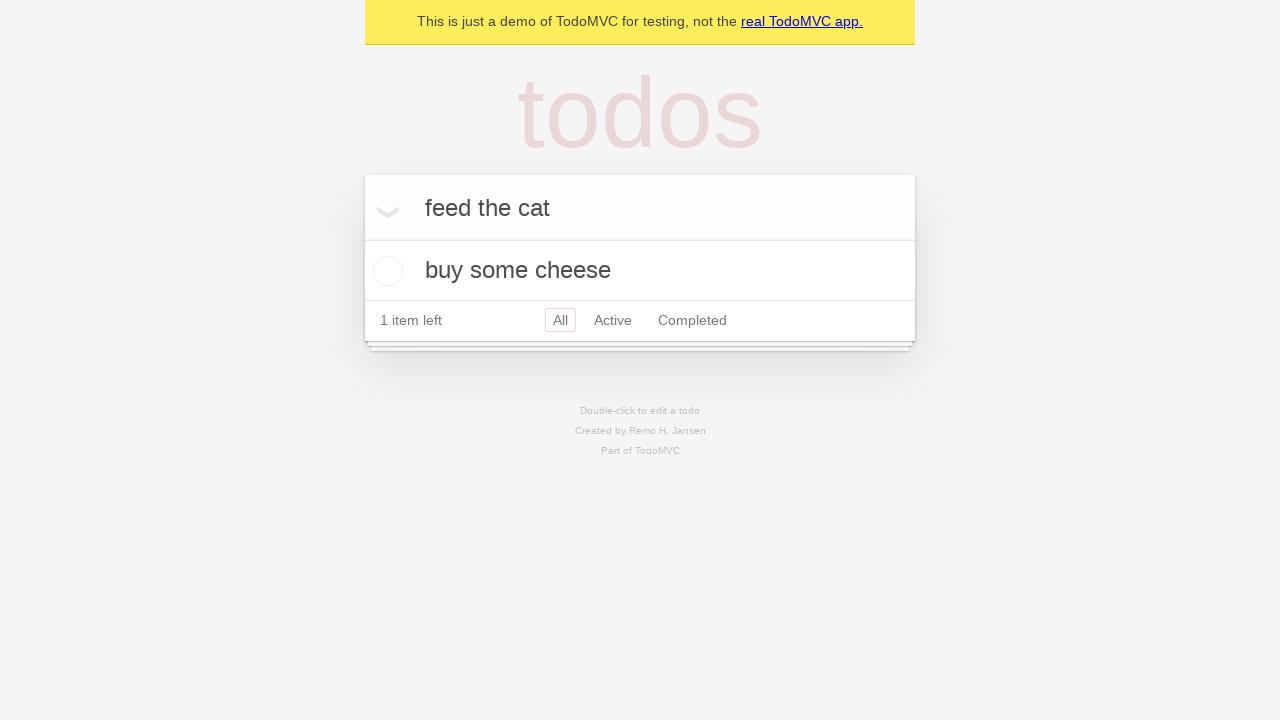

Pressed Enter to create second todo on internal:attr=[placeholder="What needs to be done?"i]
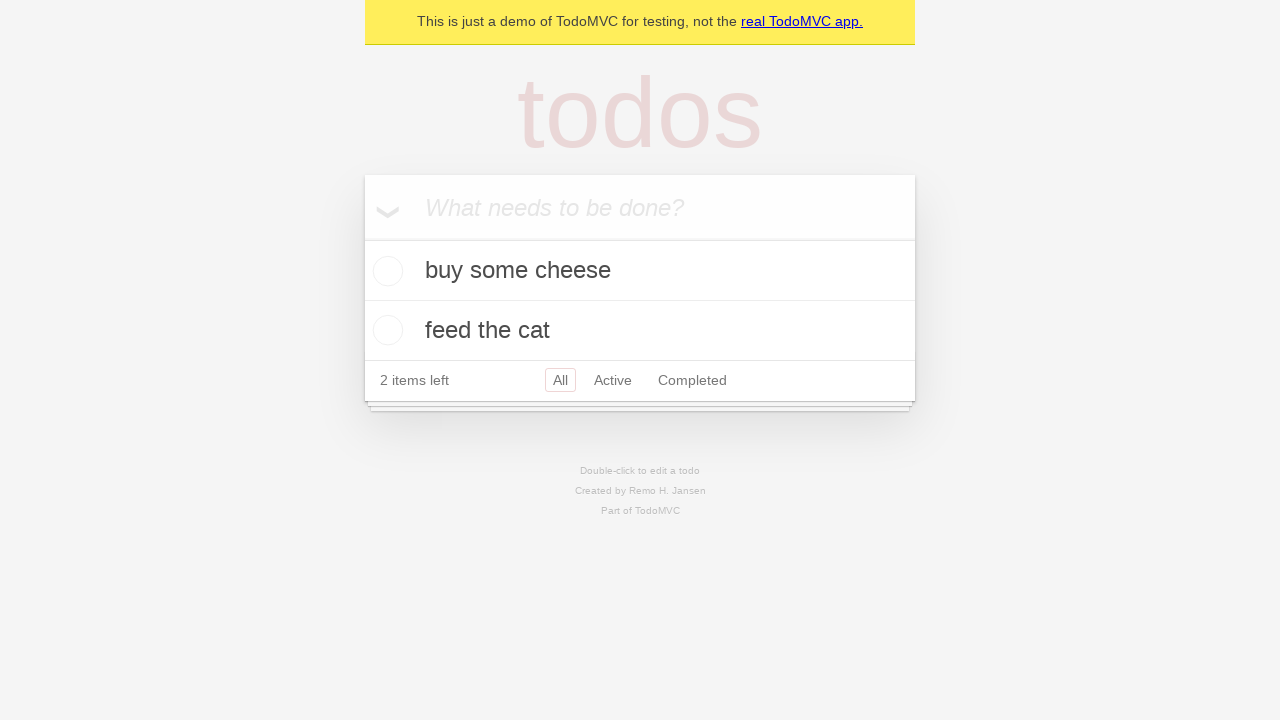

Filled input field with 'book a doctors appointment' on internal:attr=[placeholder="What needs to be done?"i]
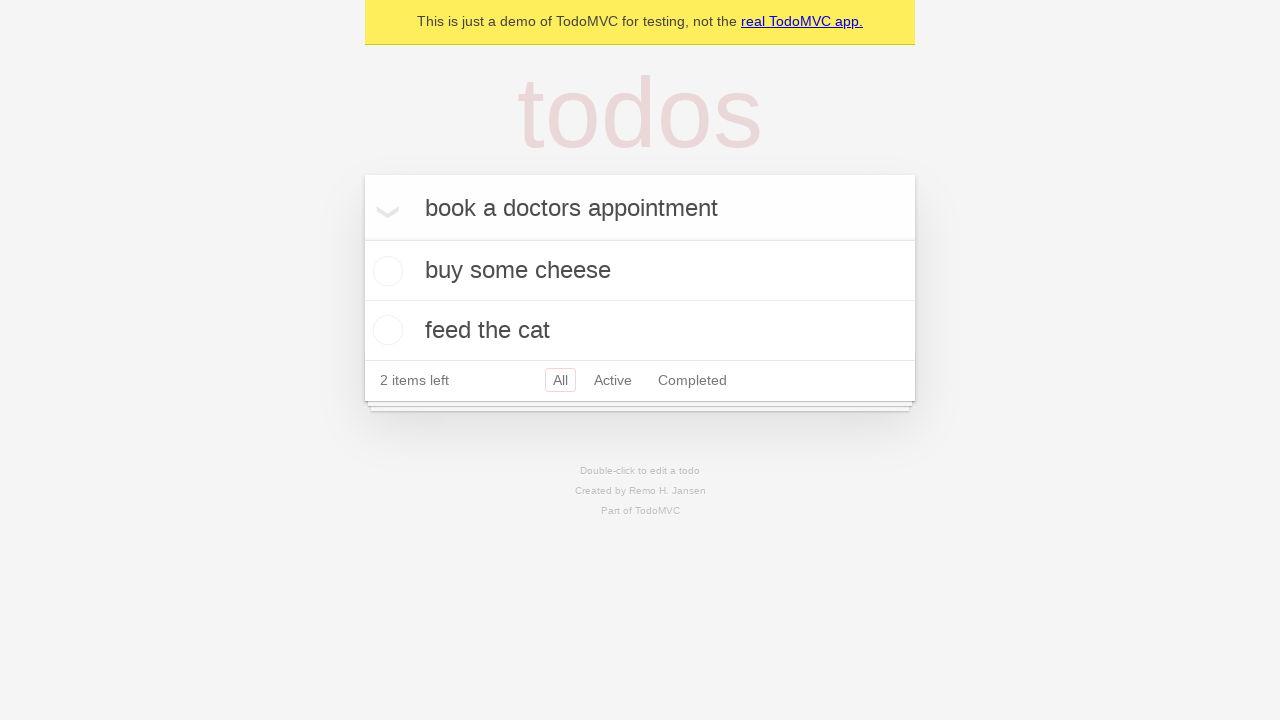

Pressed Enter to create third todo on internal:attr=[placeholder="What needs to be done?"i]
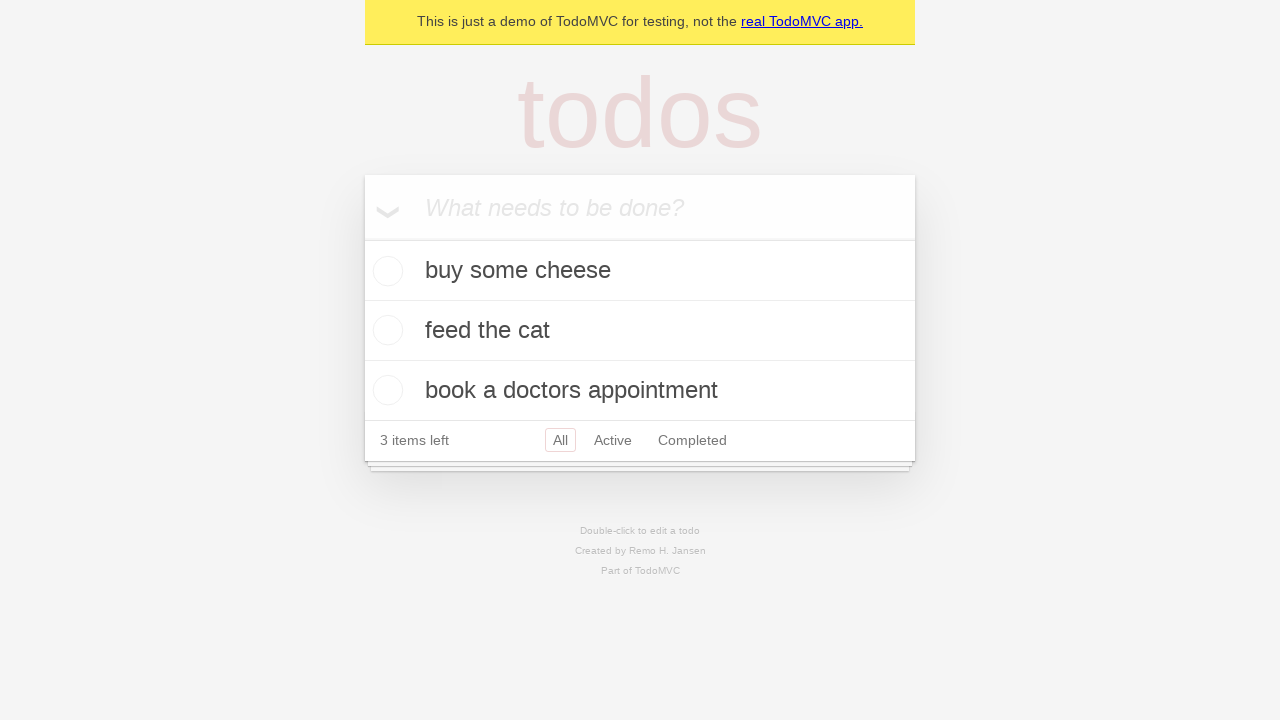

Double-clicked second todo to enter edit mode at (640, 331) on internal:testid=[data-testid="todo-item"s] >> nth=1
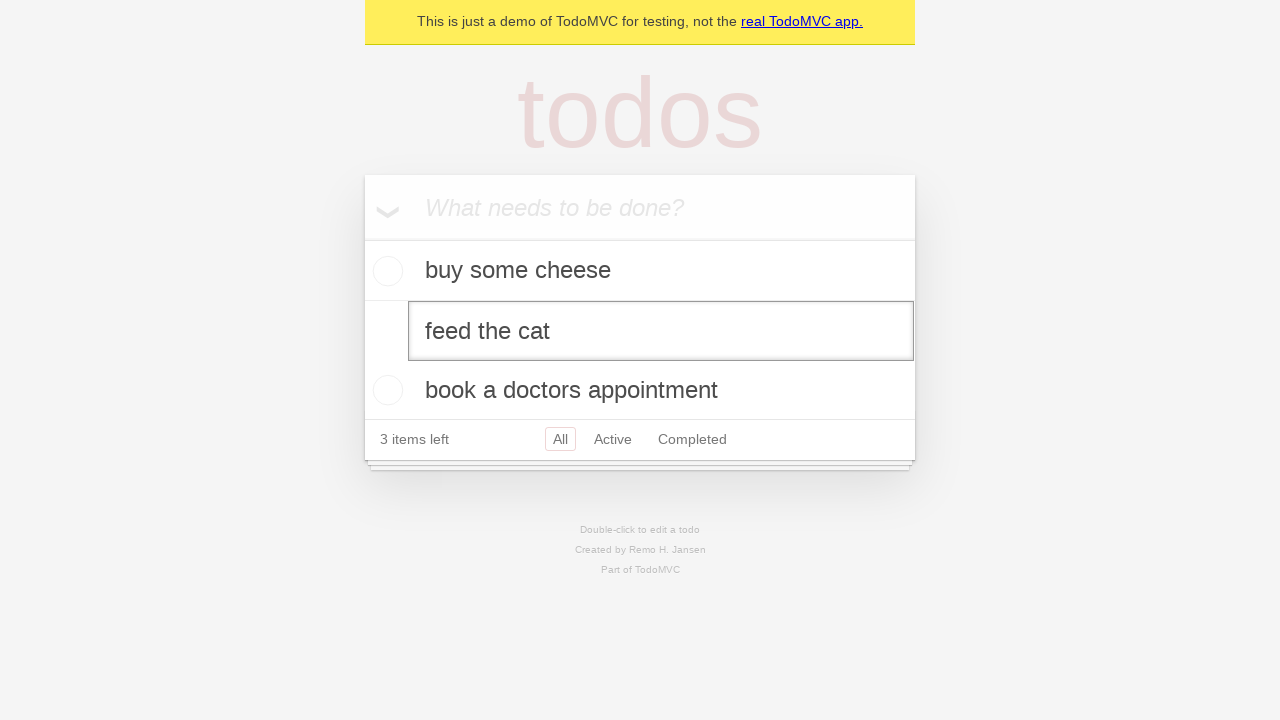

Filled edit field with text containing leading and trailing whitespace on internal:testid=[data-testid="todo-item"s] >> nth=1 >> internal:role=textbox[nam
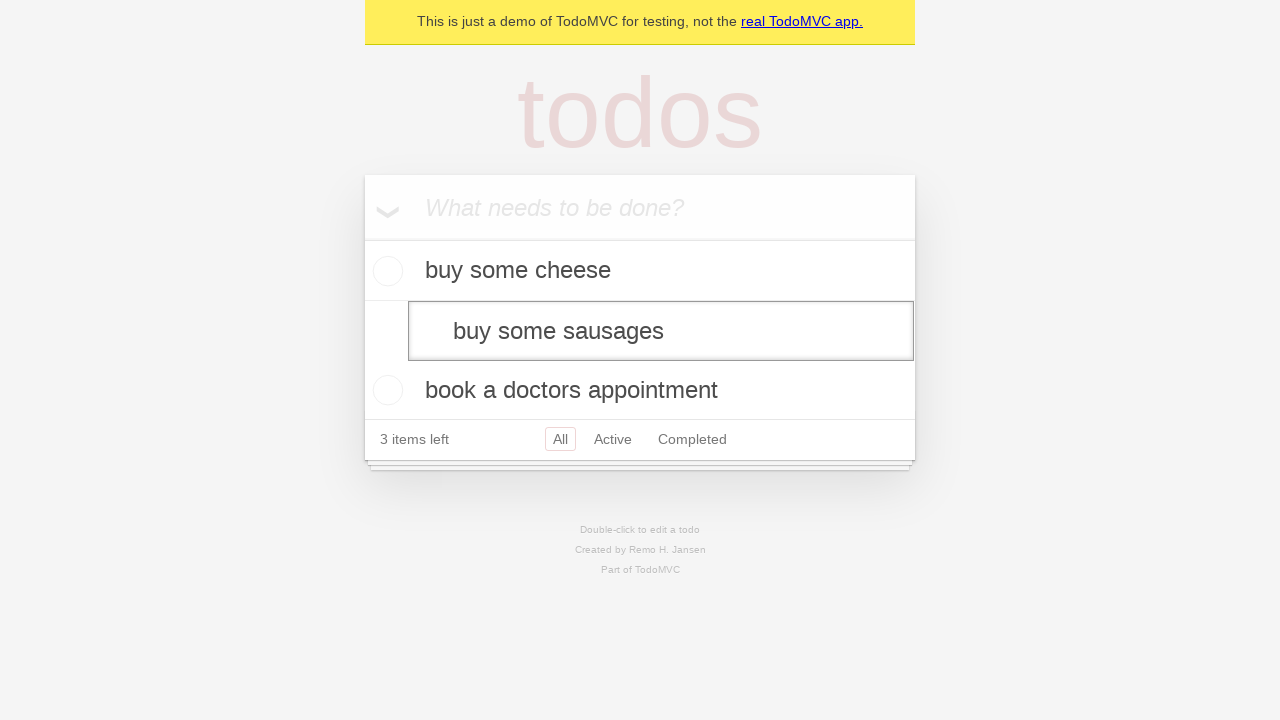

Pressed Enter to save edited todo with whitespace trimming on internal:testid=[data-testid="todo-item"s] >> nth=1 >> internal:role=textbox[nam
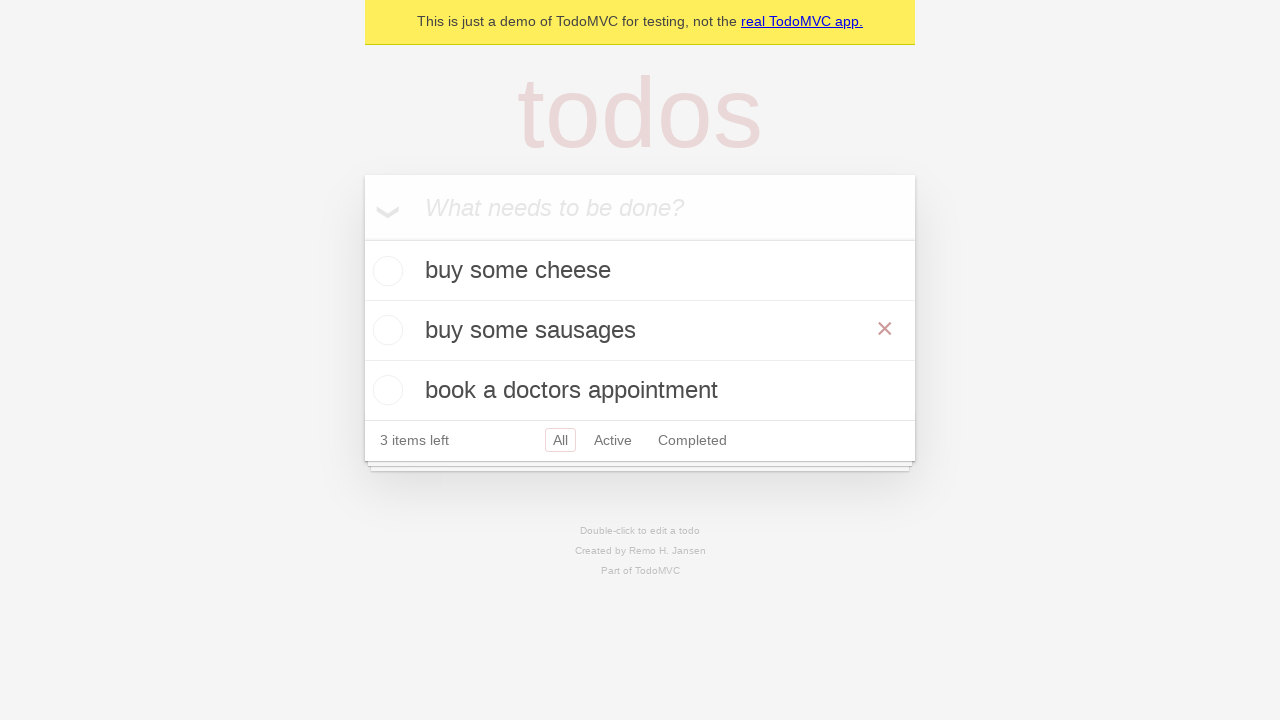

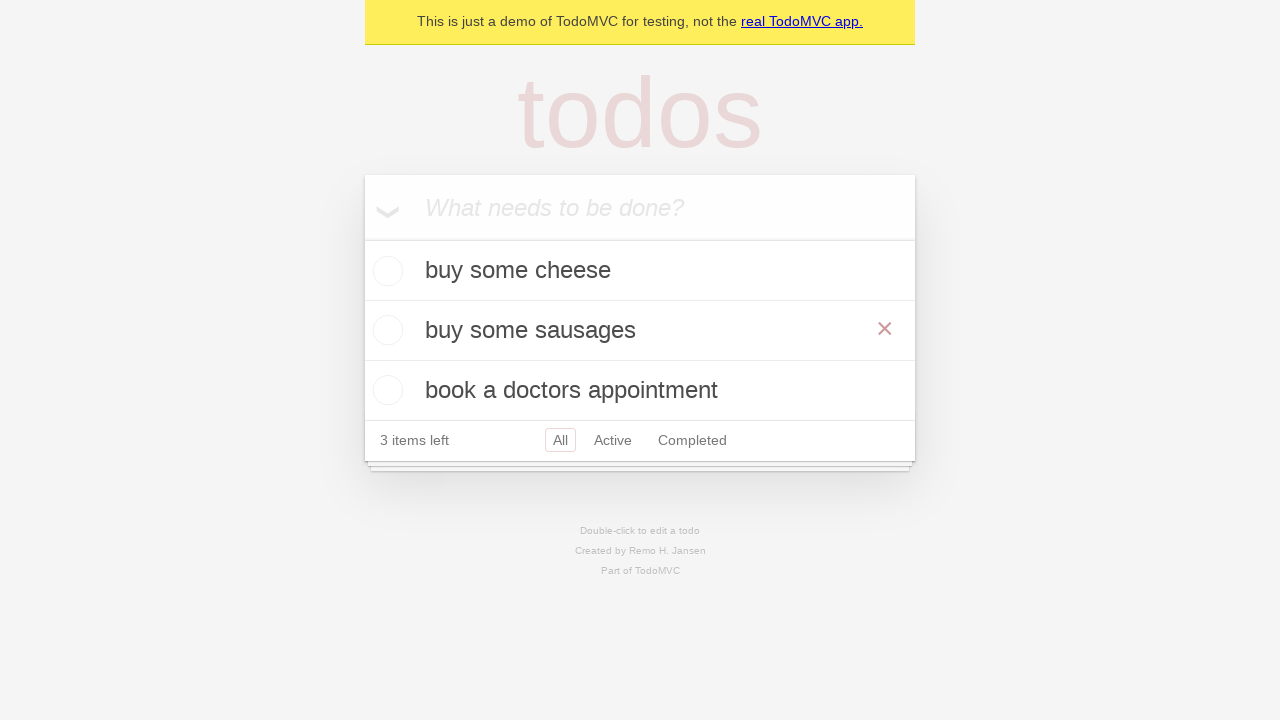